Tests button click functionality and verifies that clicking a button displays confirmation text and changes the button's background color

Starting URL: https://demoapps.qspiders.com/ui/button?sublist=0

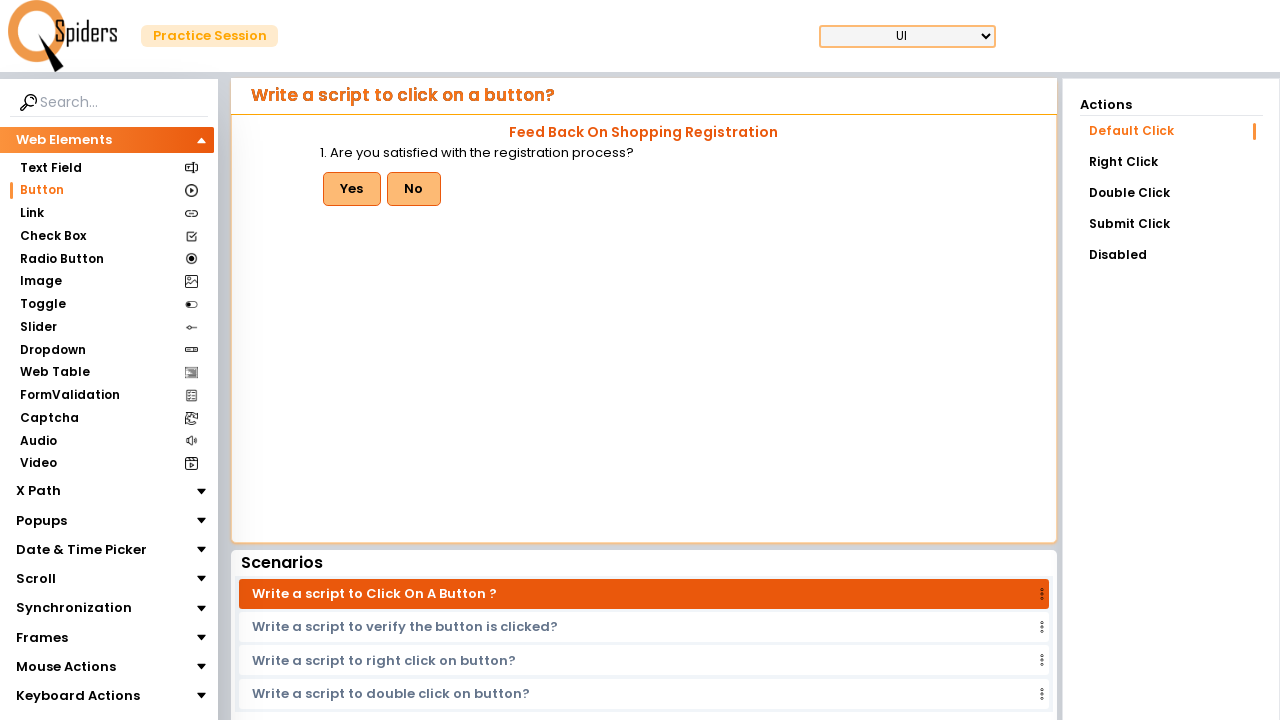

Clicked the button with id 'btn' at (352, 189) on #btn
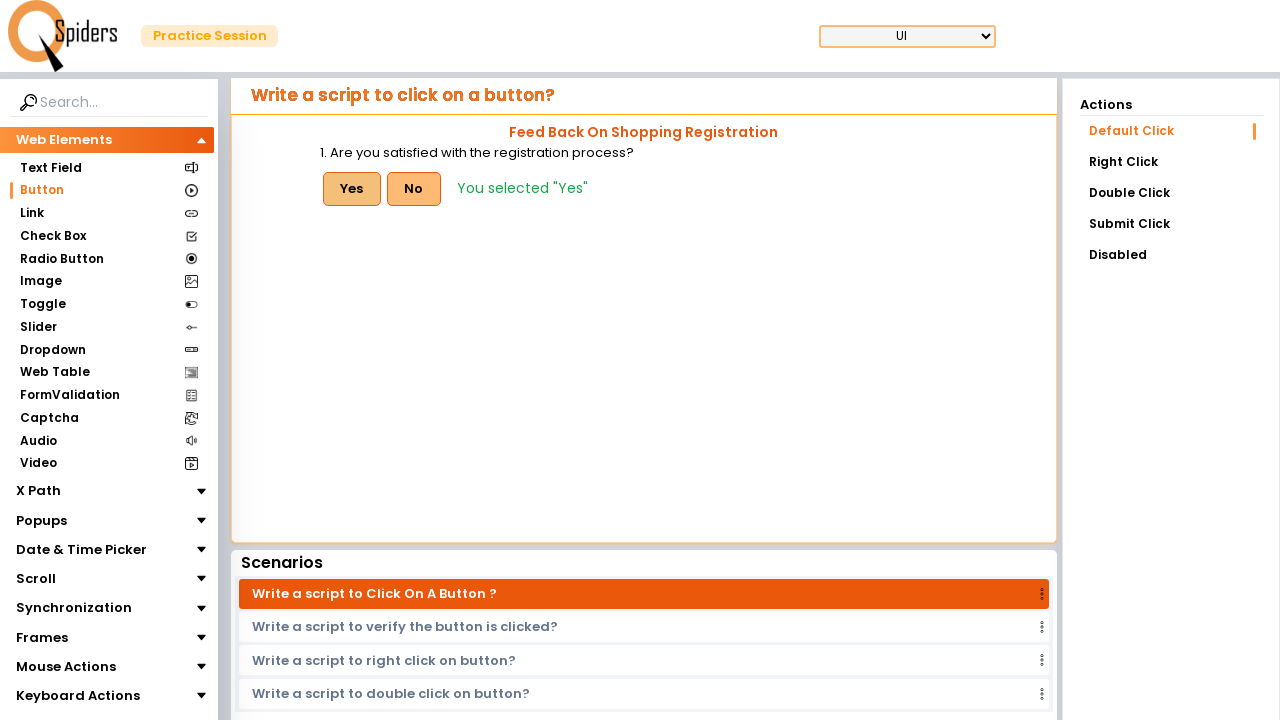

Confirmation text 'You selected "Yes"' appeared after button click
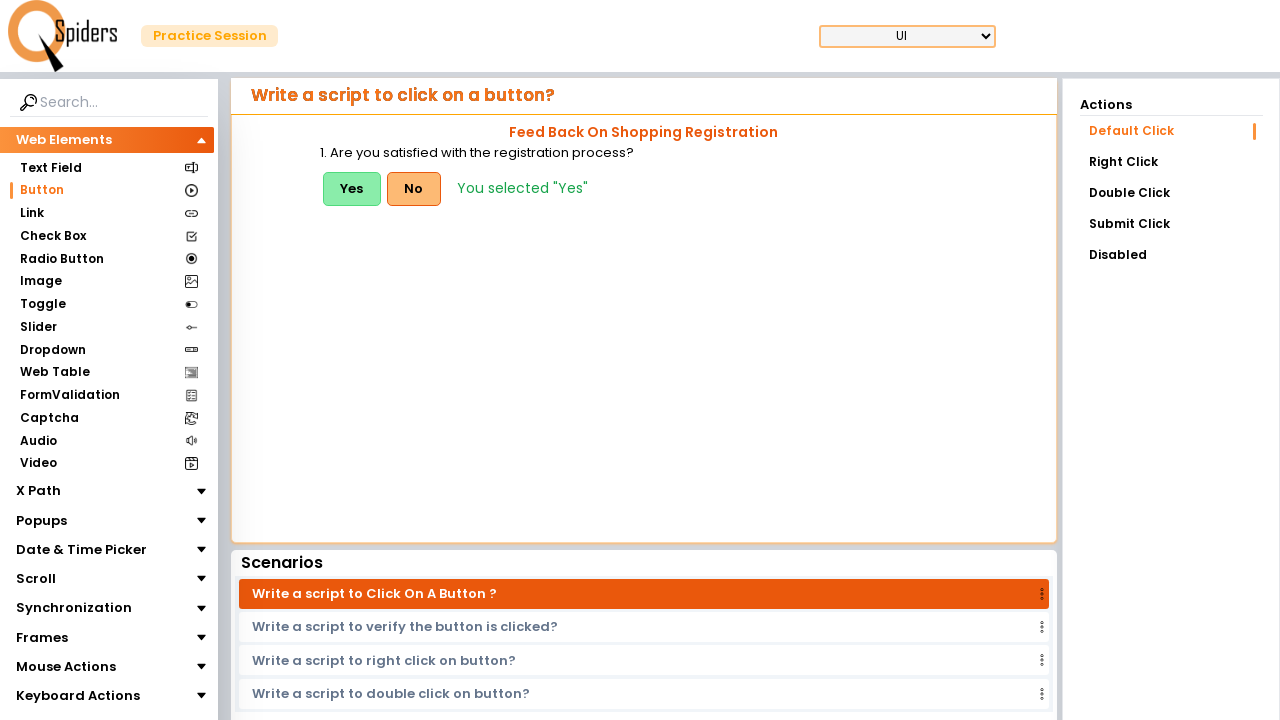

Retrieved button element for CSS verification
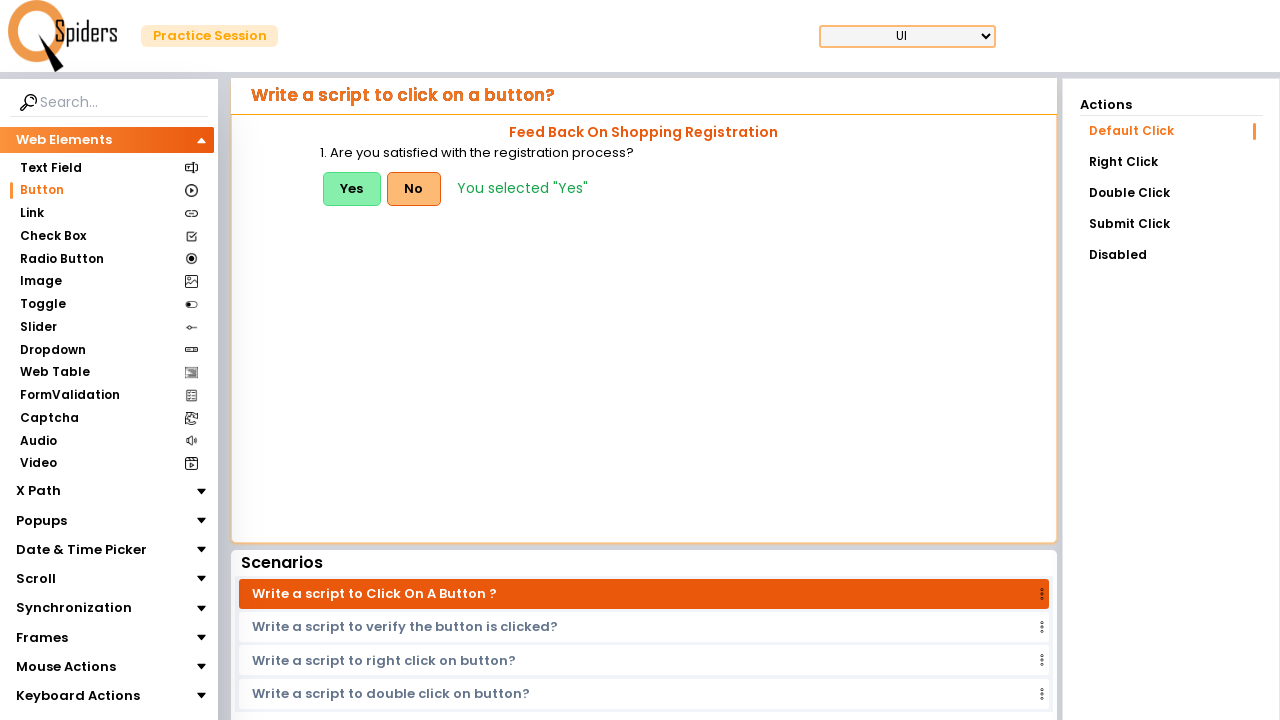

Retrieved button's computed background color: rgb(134, 239, 172)
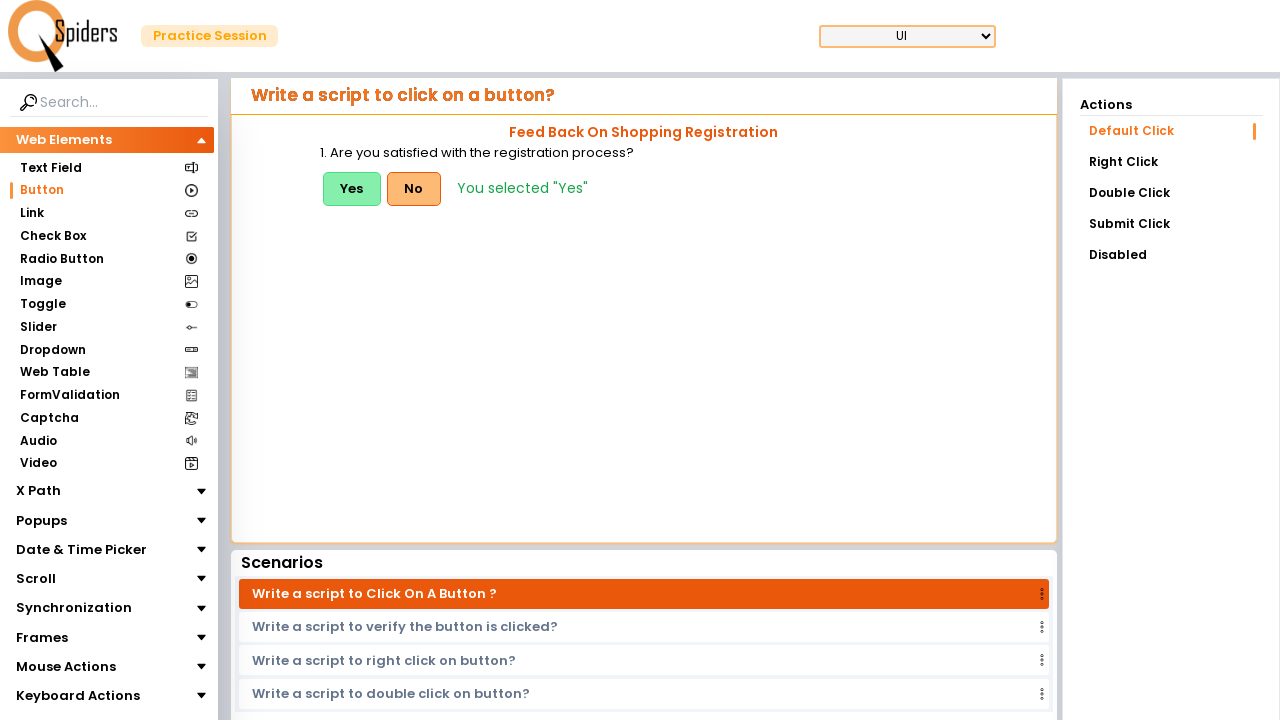

Verified button's background color changed to green (rgb(134, 239, 172))
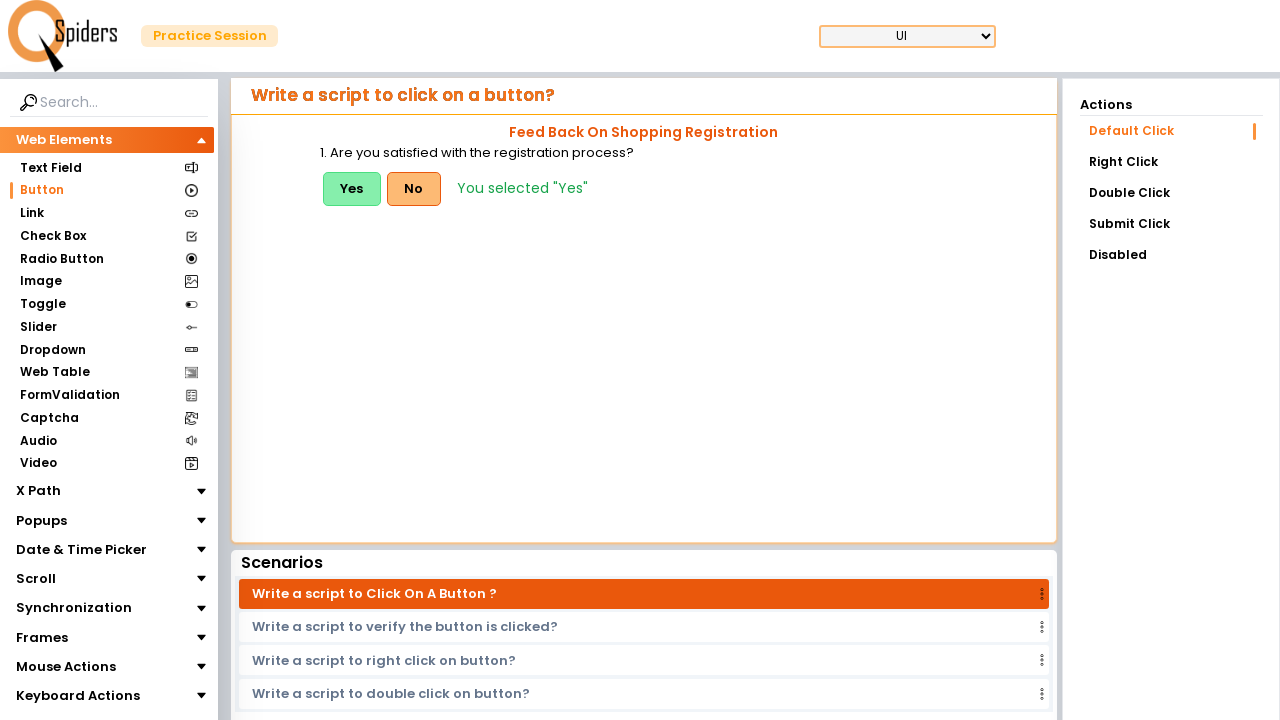

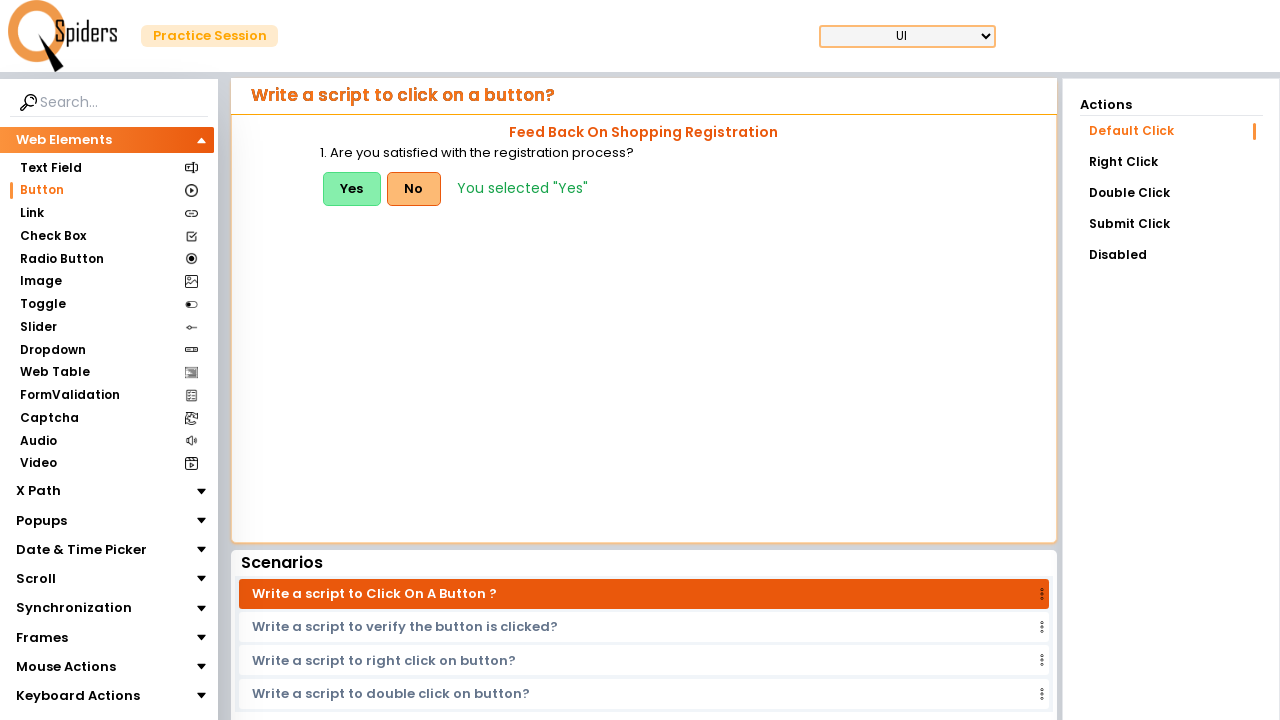